Tests navigation through the Wappalyzer website by clicking through various menu elements and links, exploring the site's navigation structure.

Starting URL: https://www.wappalyzer.com

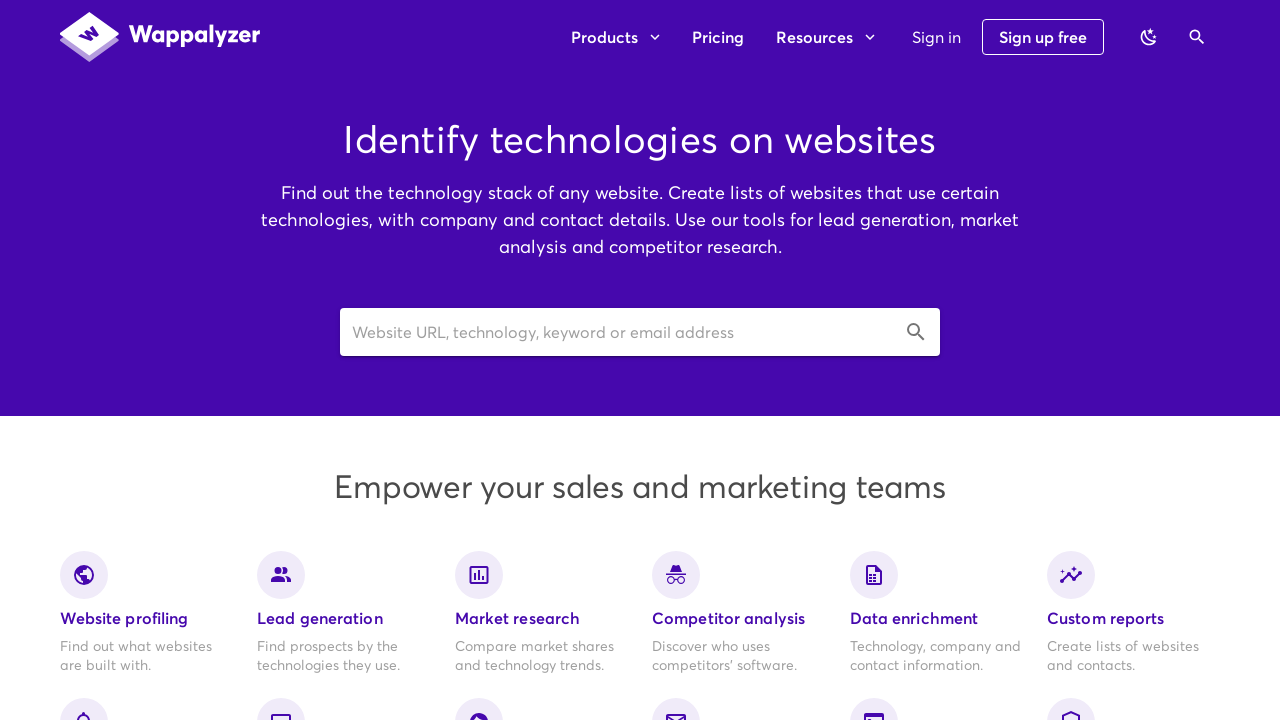

Clicked header menu/dropdown button at (825, 37) on xpath=//*[@id='app']/div/main/div/div[1]/header/div/div/div/div[2]/button[2]
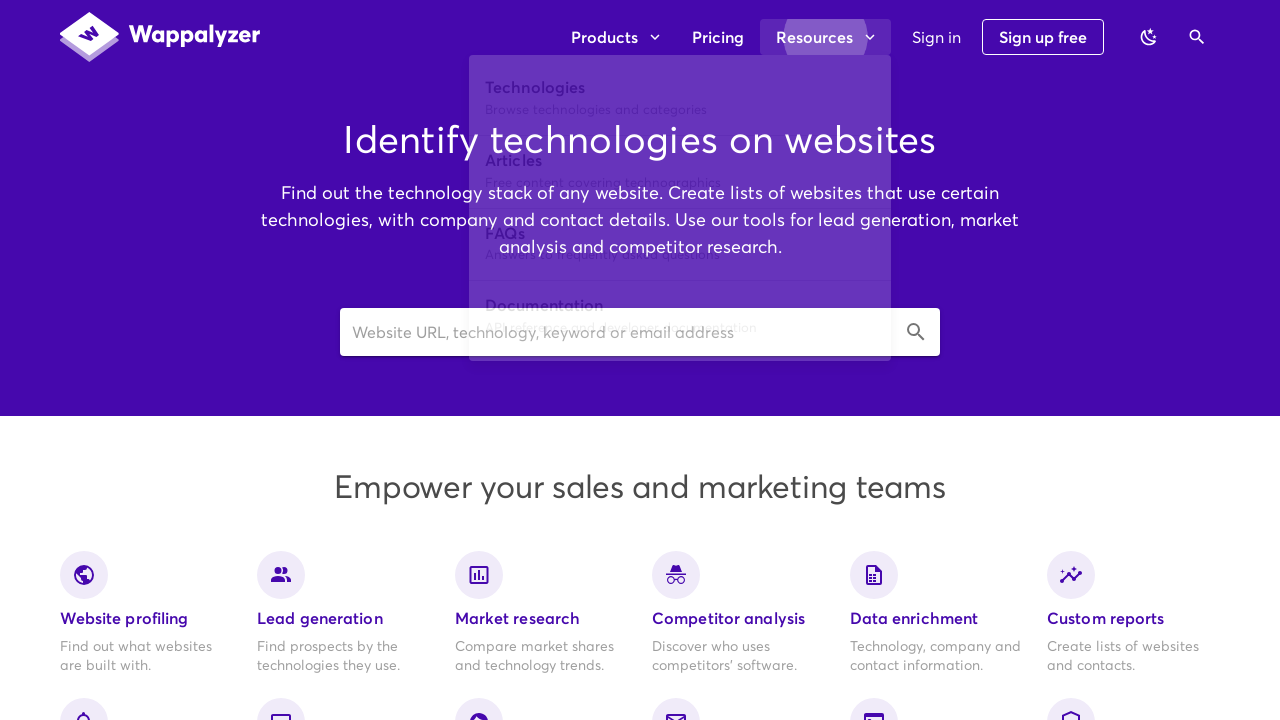

Waited for menu dropdown to appear
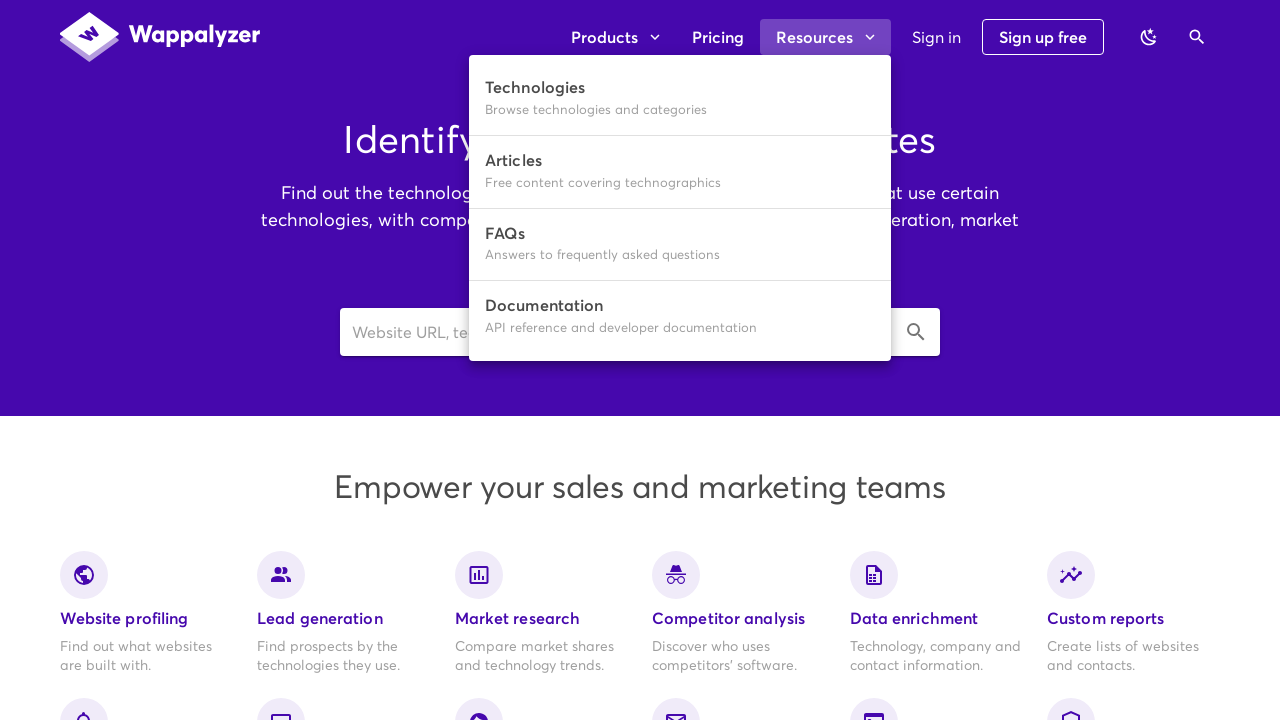

Clicked menu item/link from dropdown at (680, 99) on xpath=/html/body/div/div/div/div/main/div/div[1]/header/div/div/div/div[2]/div[2
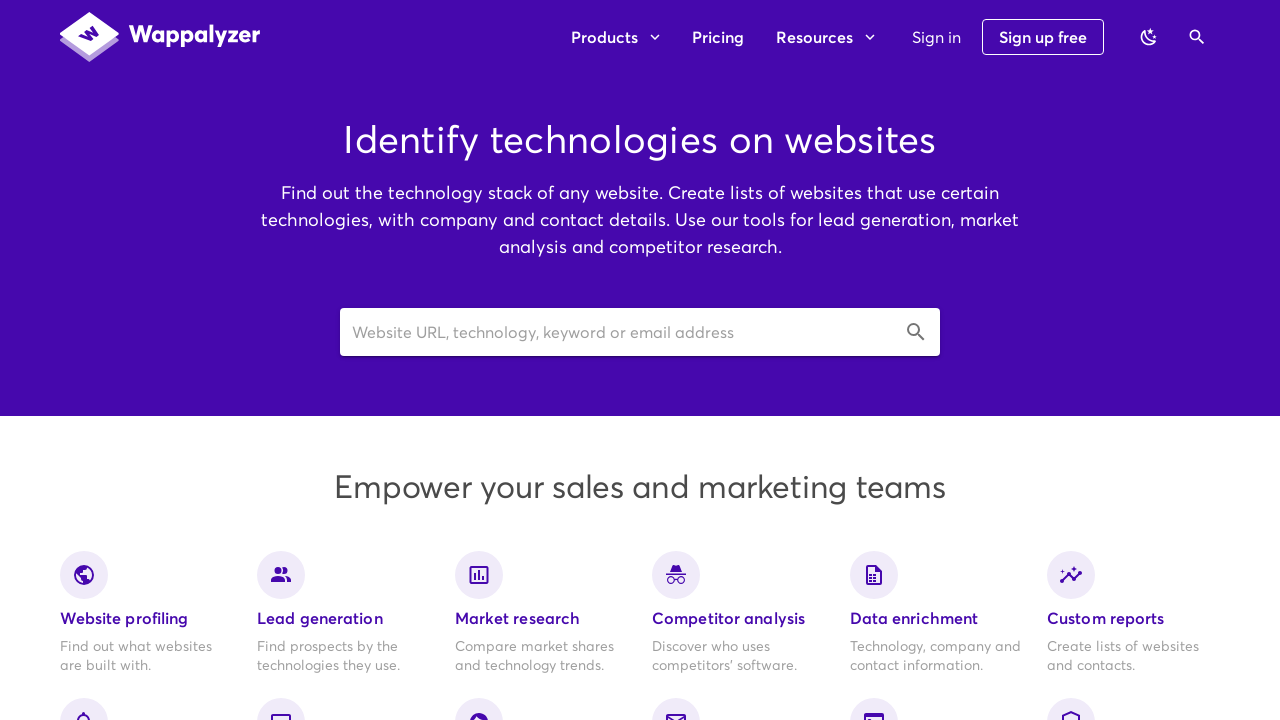

Waited for menu item to load
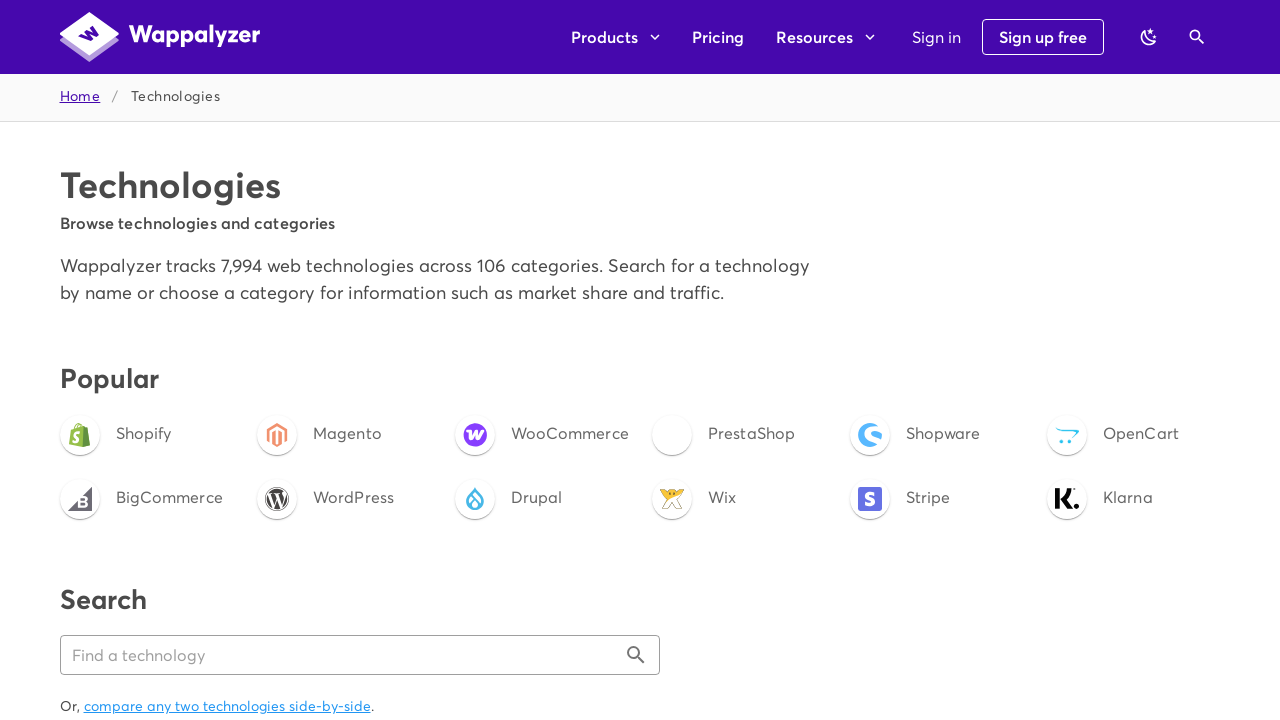

Clicked link in content area at (146, 435) on xpath=/html/body/div/div/div/div/main/div/div[2]/div[2]/div/div/div[2]/div[1]/di
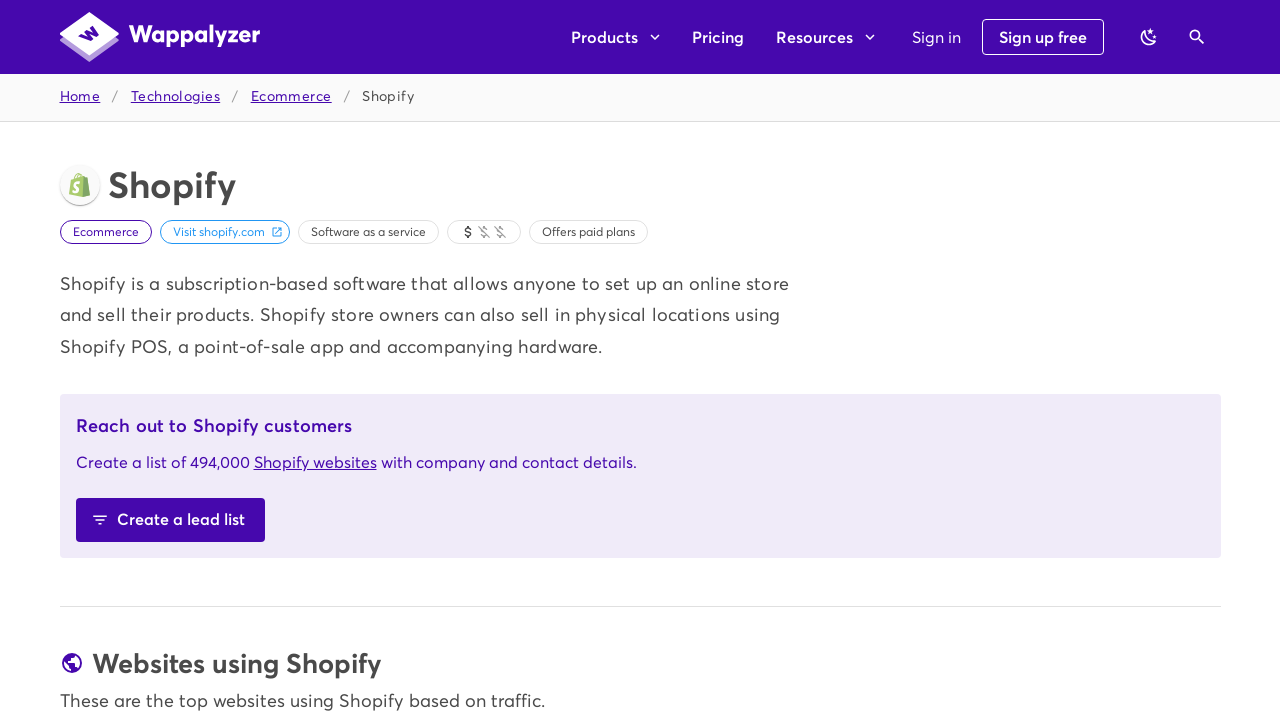

Waited for content link to load
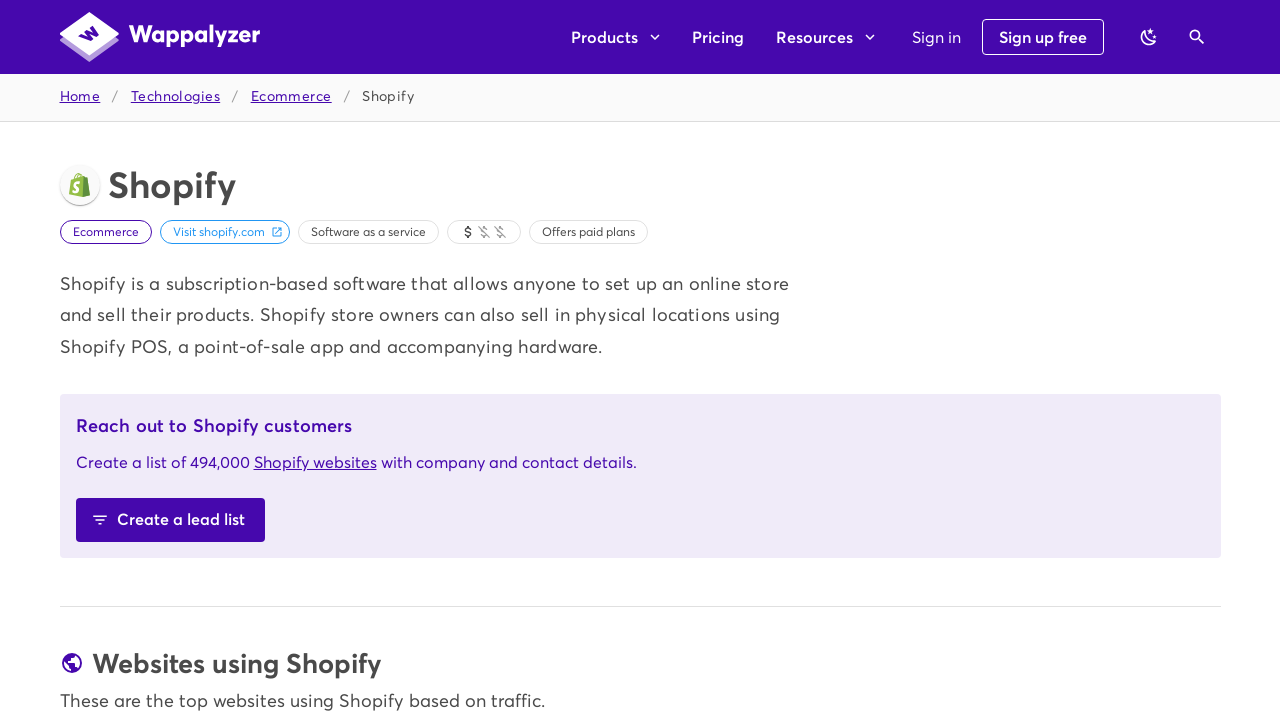

Clicked another link/element on the page at (170, 520) on xpath=//*[@id='app']/div/main/div/div[2]/div[1]/div[2]/div/div[3]/div/div/a
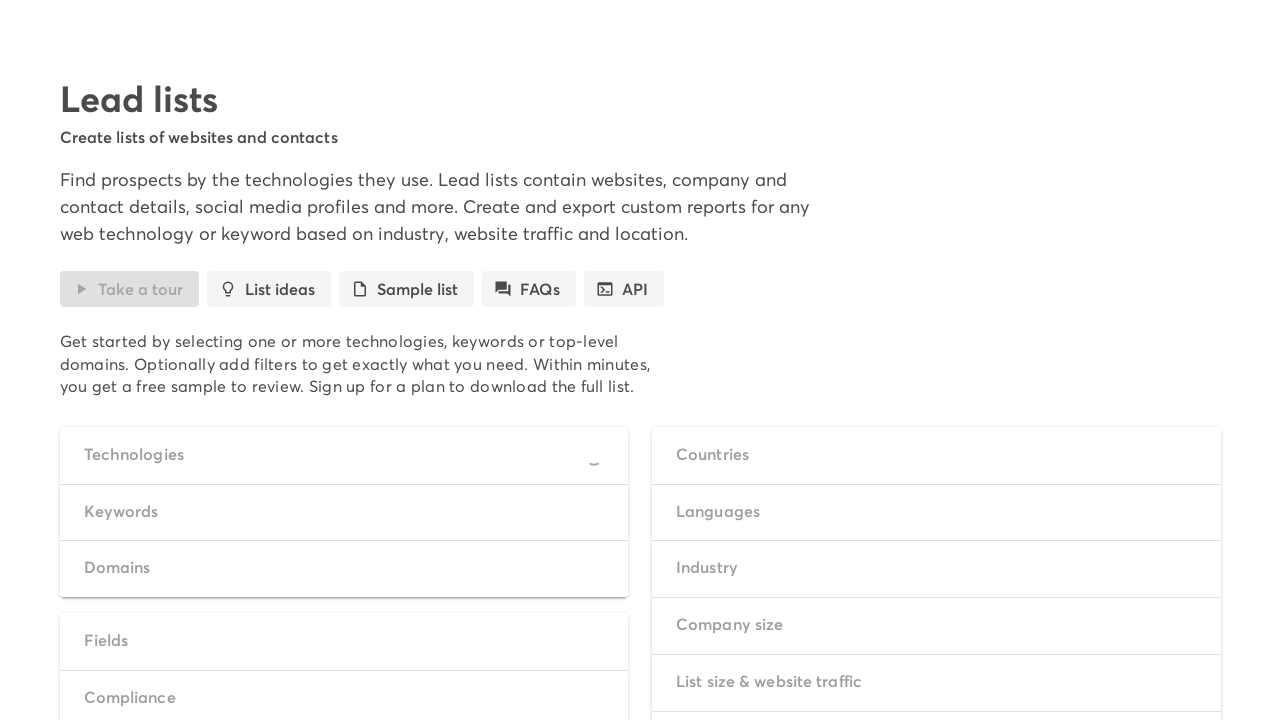

Waited for final link to load
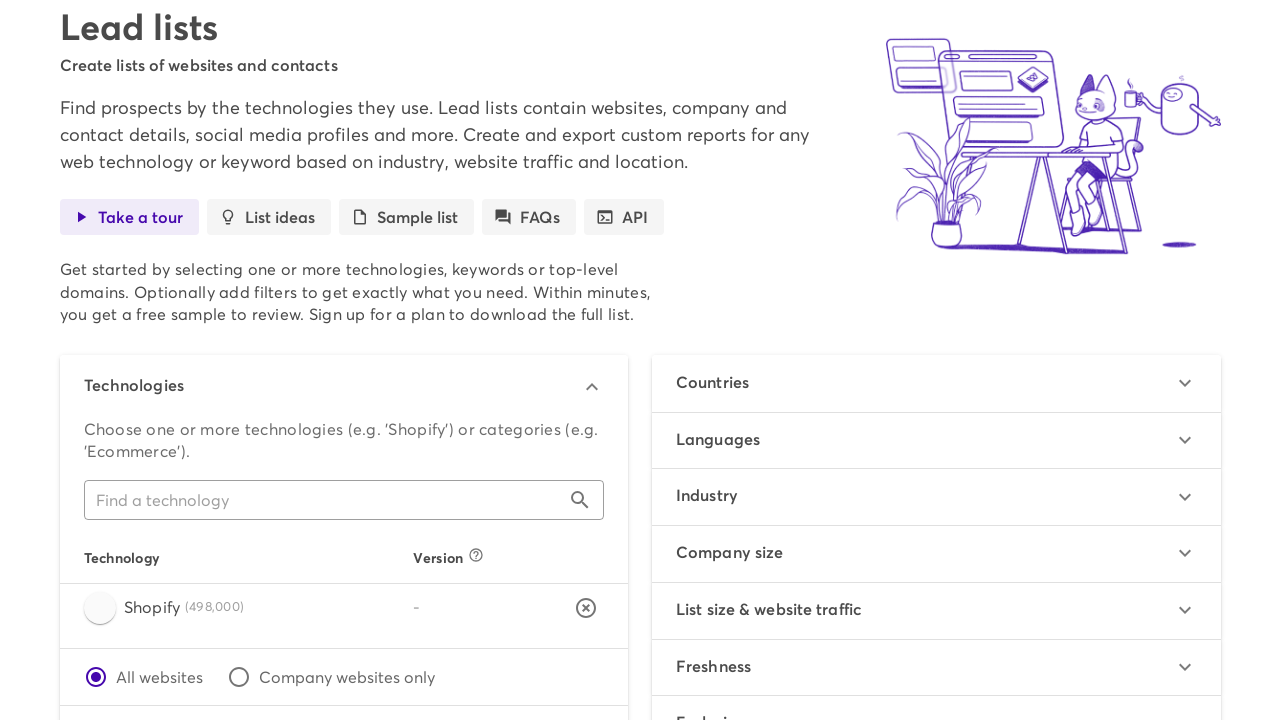

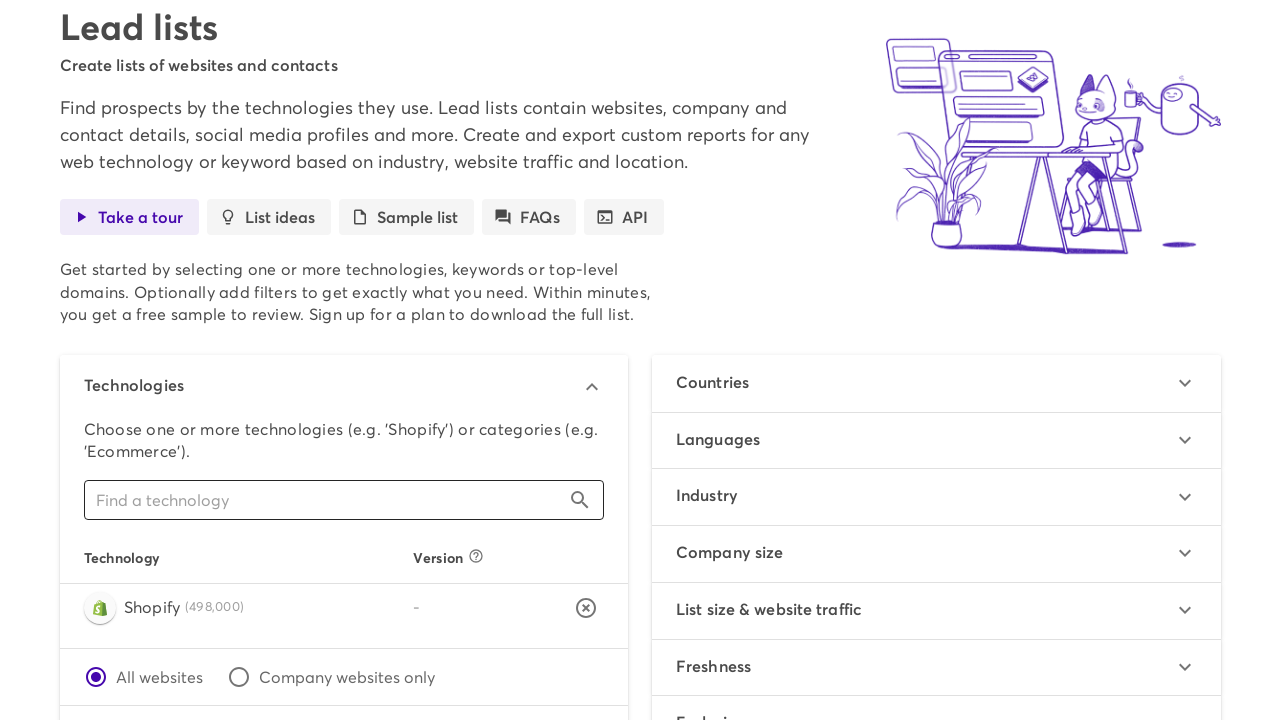